Tests radio button functionality including selecting options, verifying deselection behavior, finding default selections, and conditionally selecting age group options

Starting URL: https://www.leafground.com/radio.xhtml

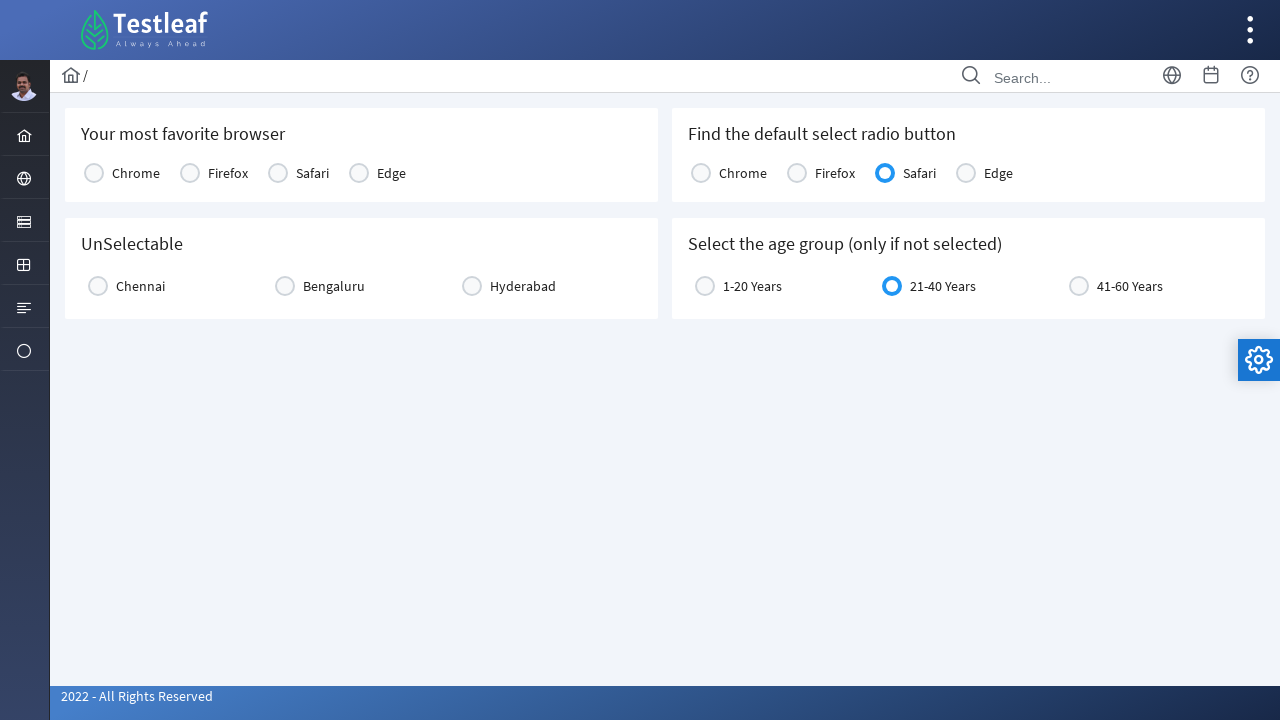

Clicked Chrome radio button for favorite browser selection at (94, 173) on (//label[text()='Chrome']/preceding-sibling::div)[1]
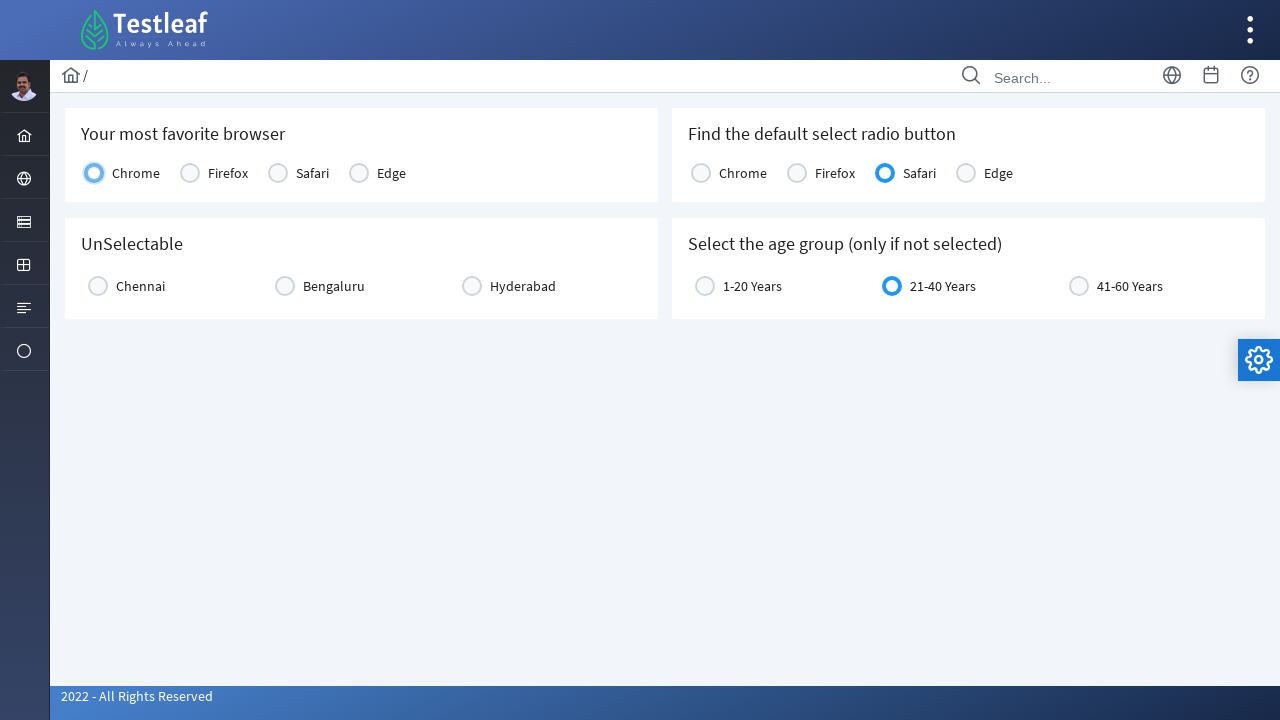

Clicked Chennai radio button (first click) at (98, 286) on //label[text()='Chennai']/preceding-sibling::div
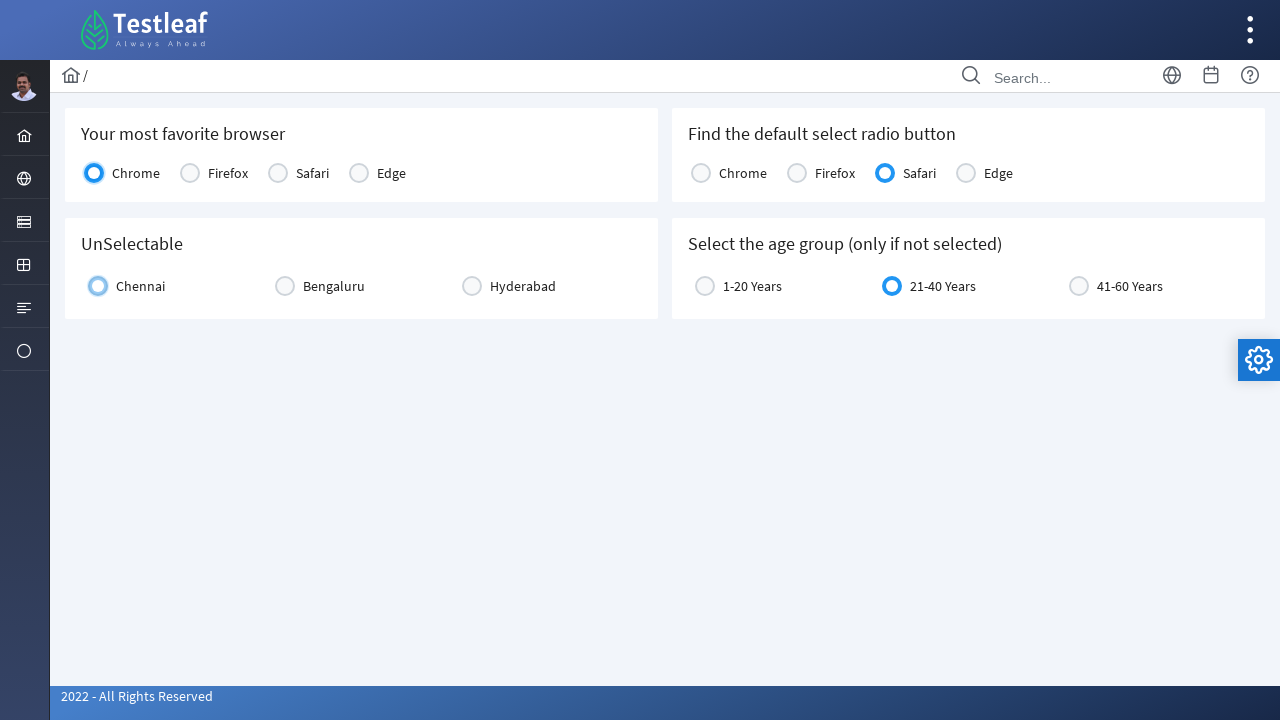

Clicked Chennai radio button (second click to test deselection) at (98, 286) on //label[text()='Chennai']/preceding-sibling::div
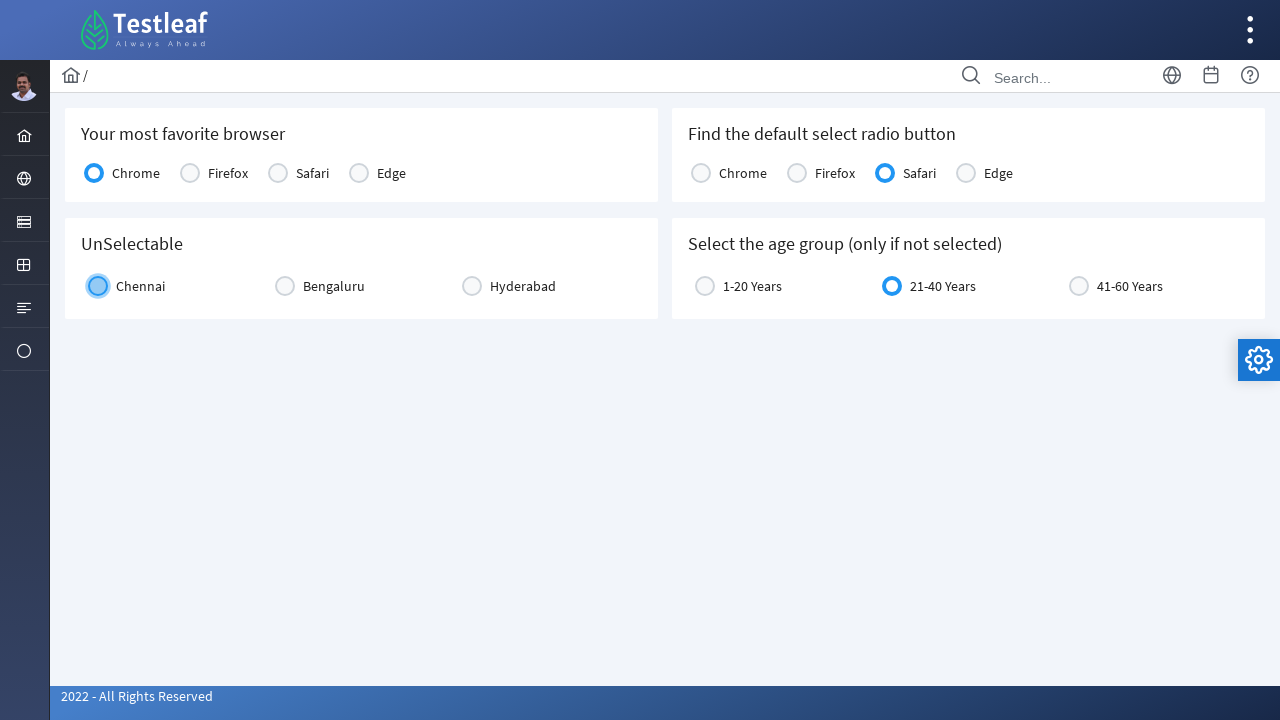

Verified Chennai radio button deselection state
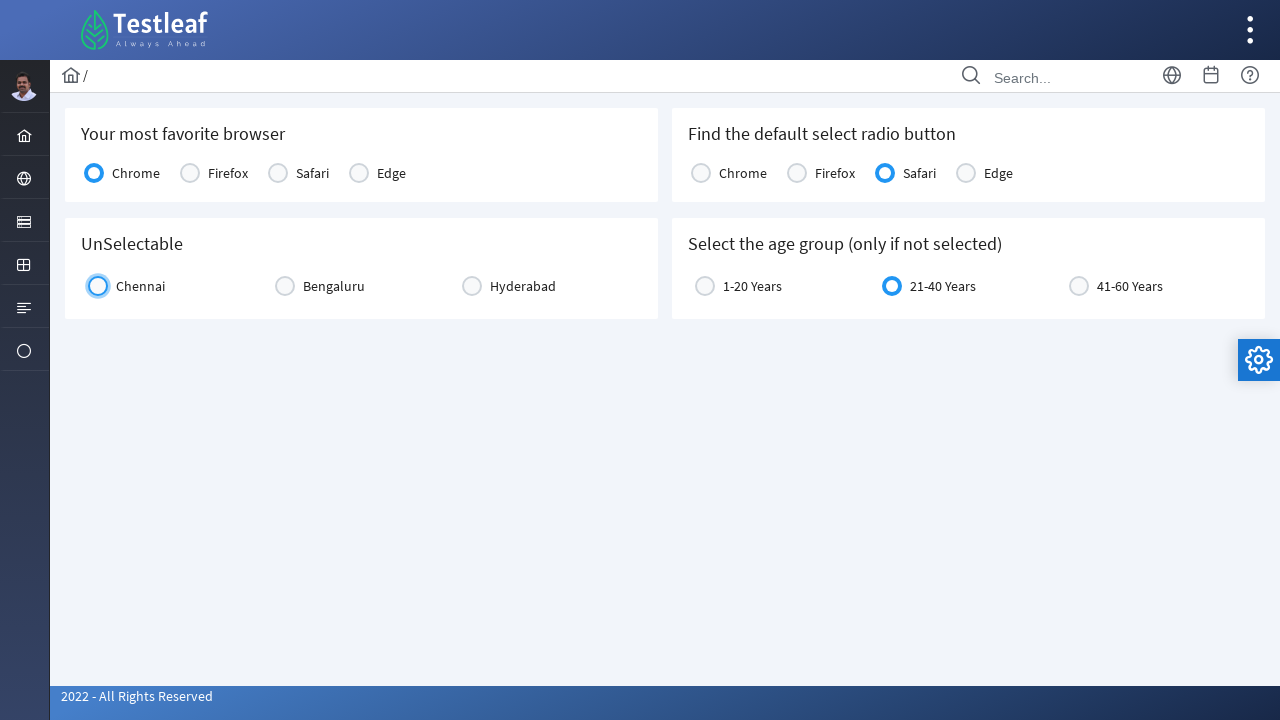

Located default radio button elements
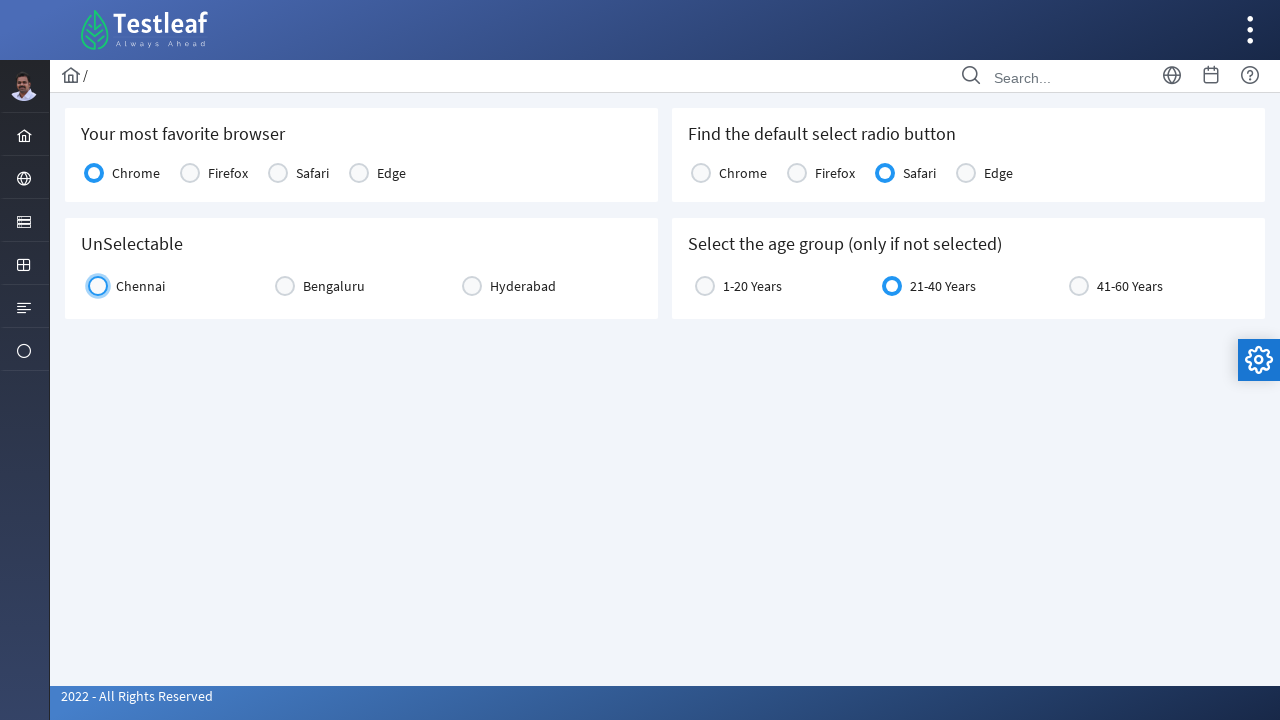

Found default selected option: Safari
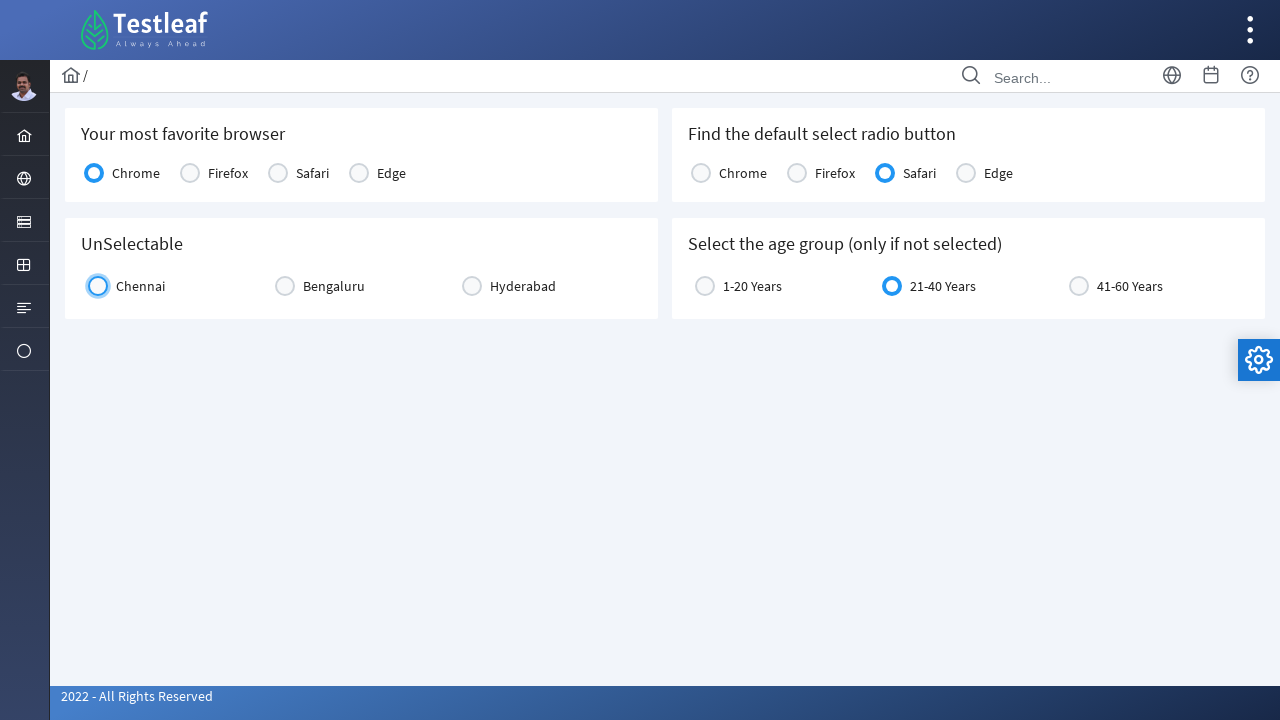

Located age group radio button elements
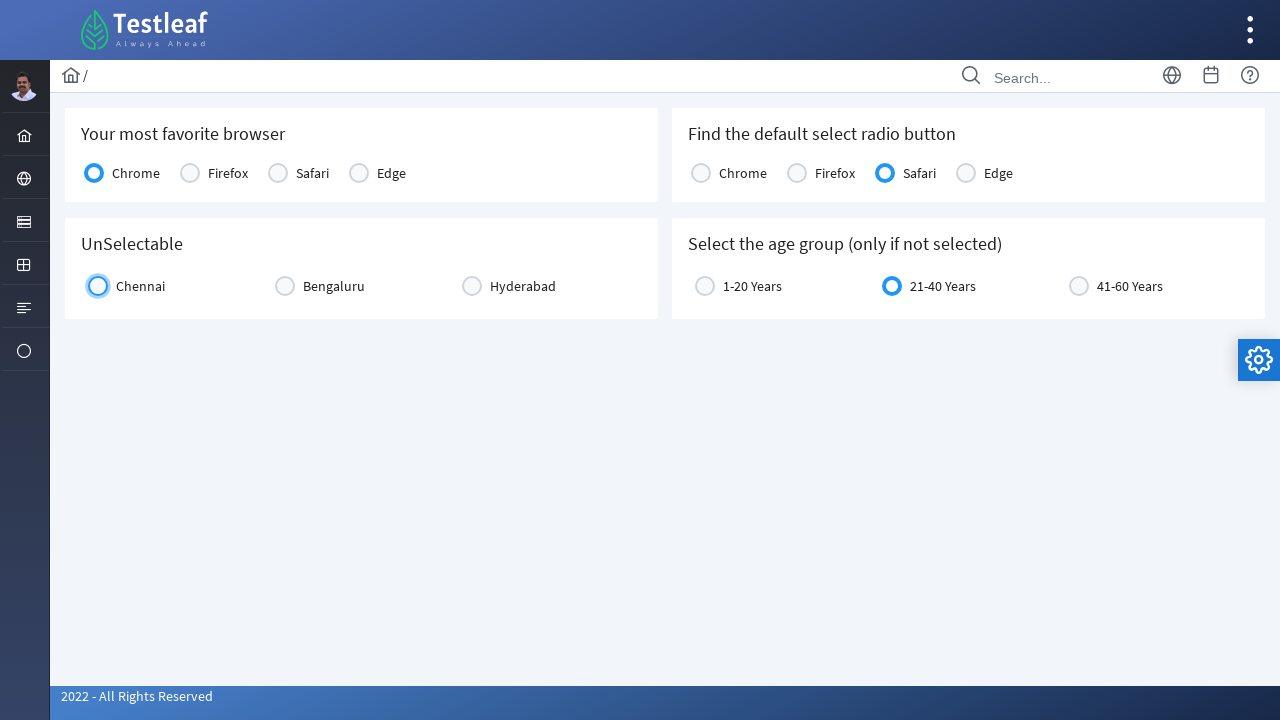

Verified age group already selected: 21-40 Years
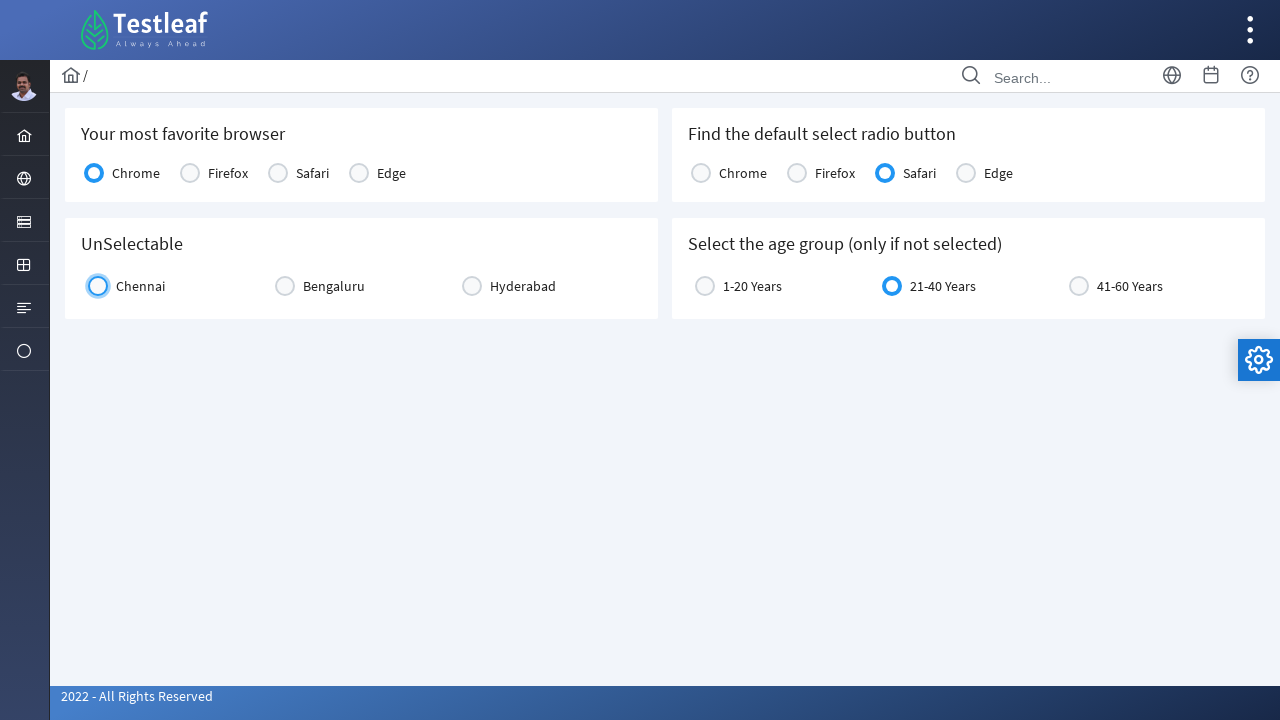

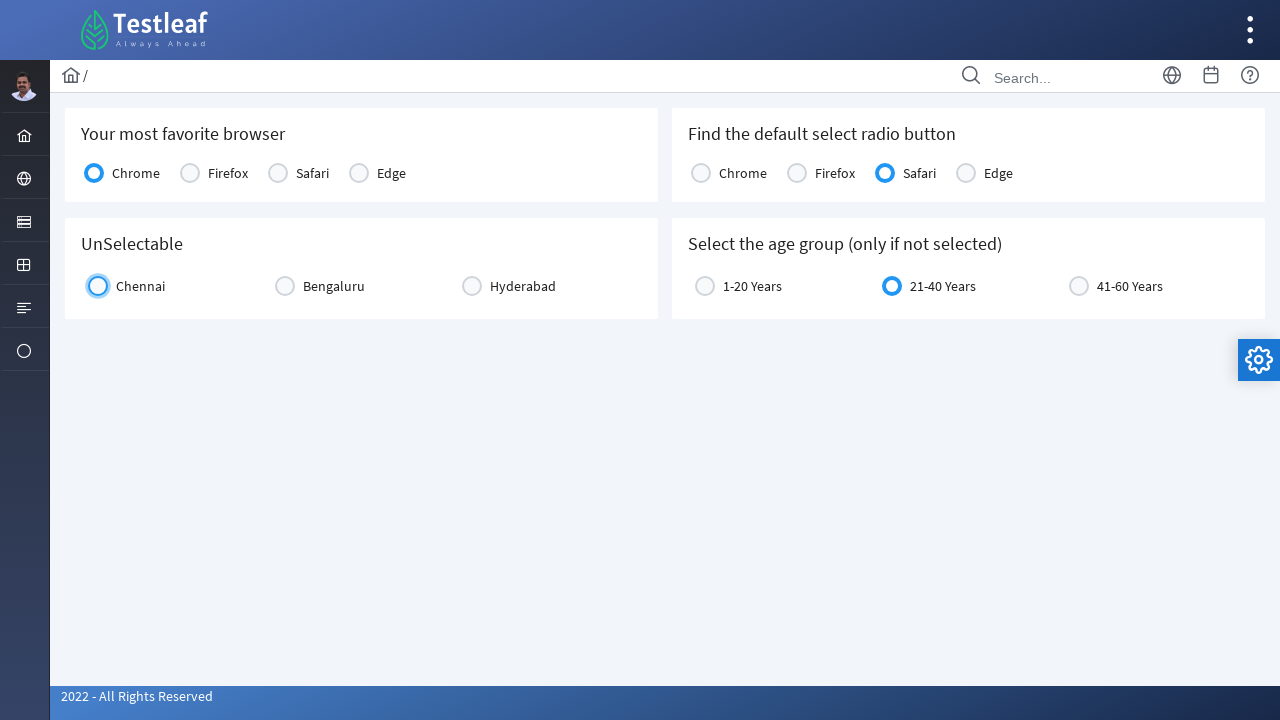